Tests JavaScript-based scrolling functionality by scrolling down to a "CYDEO" link at the bottom of a large page, then scrolling back up to the "Home" link.

Starting URL: https://practice.cydeo.com/large

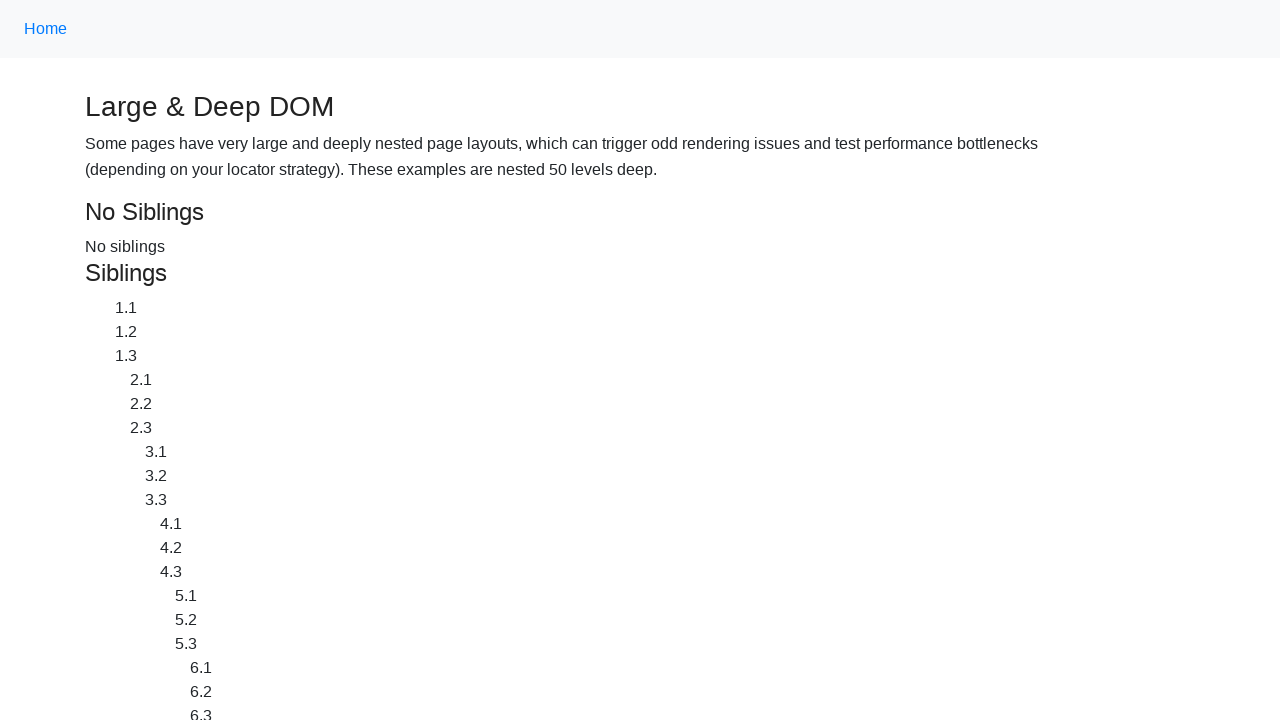

Located CYDEO link at bottom of page
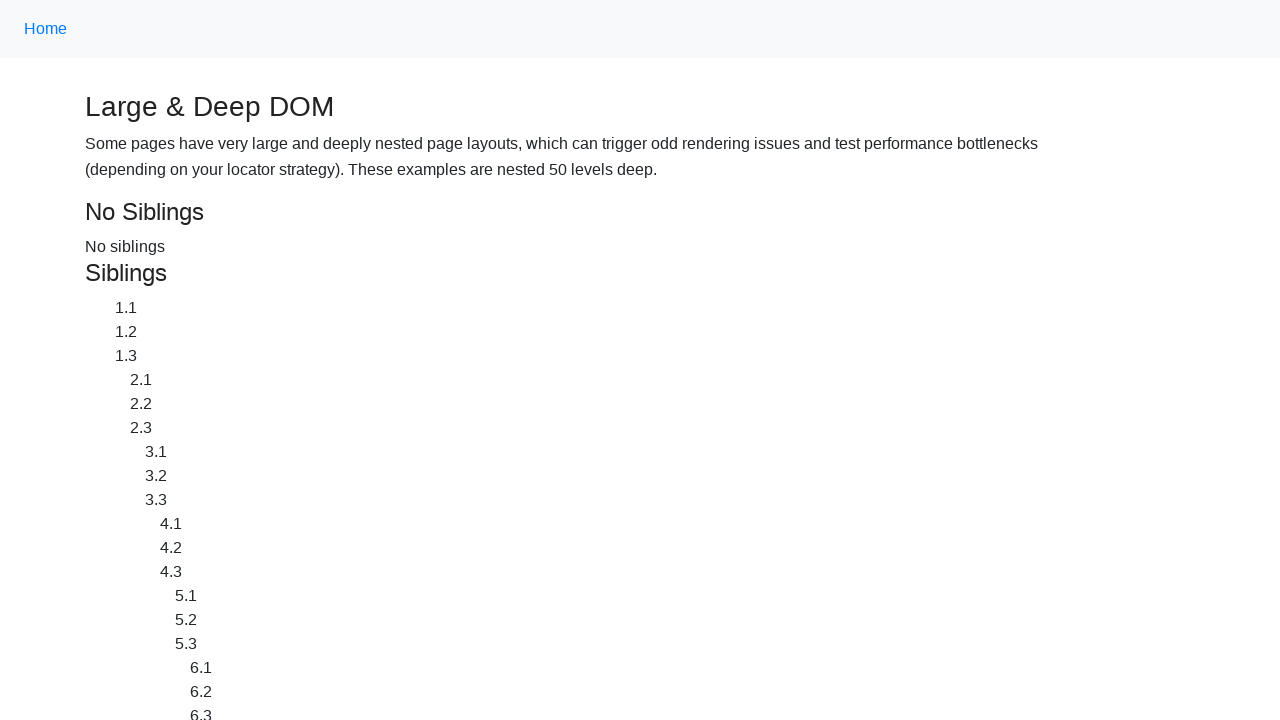

Located Home link at top of page
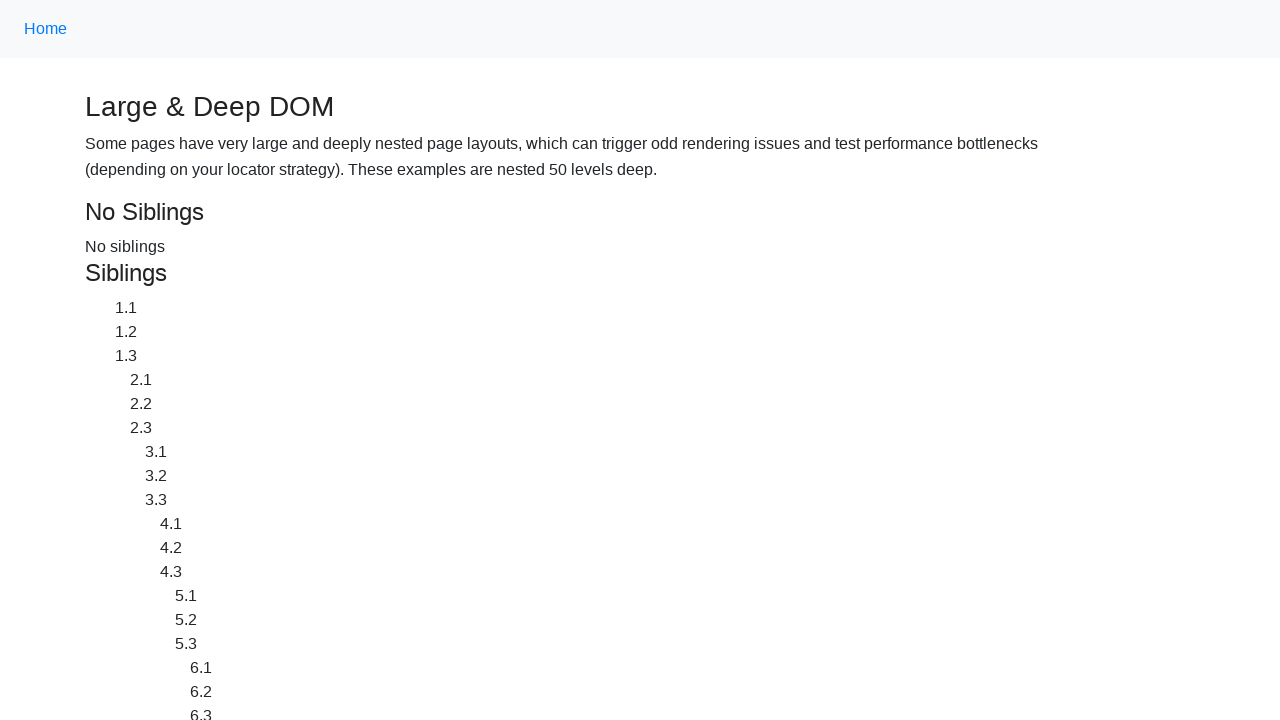

Scrolled down to CYDEO link
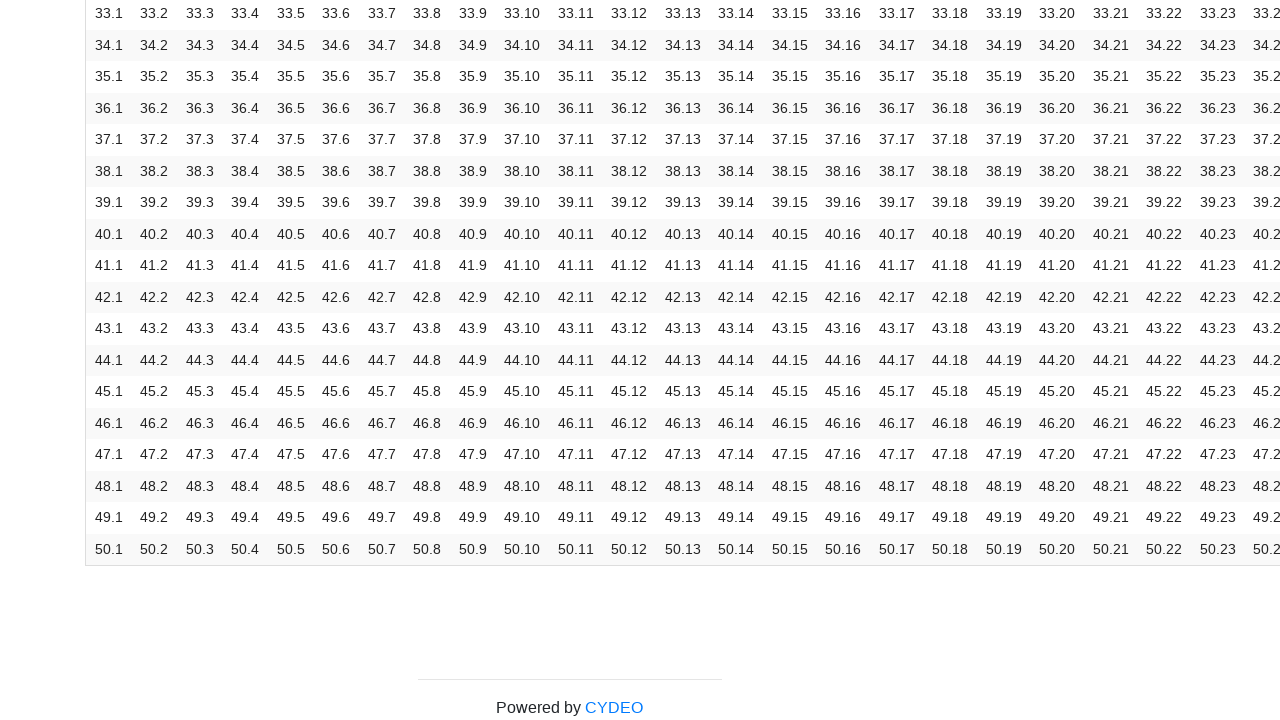

Waited 500ms to observe scroll
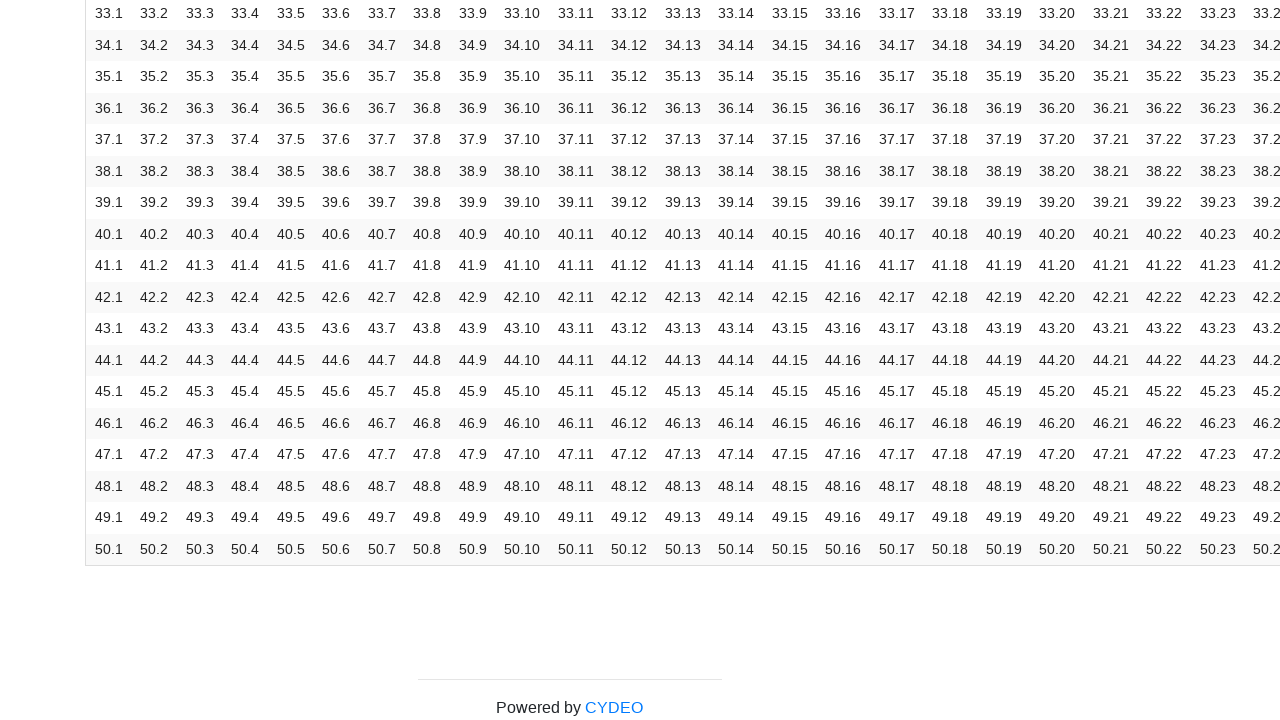

Scrolled up to Home link
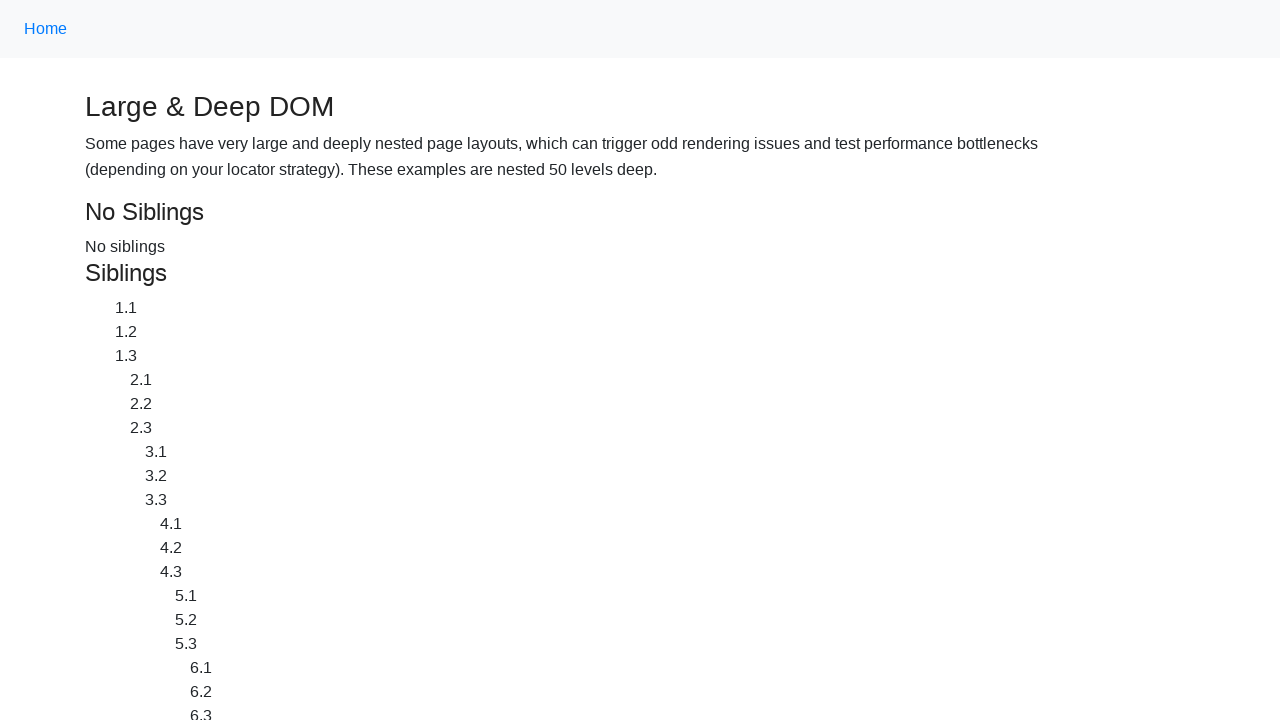

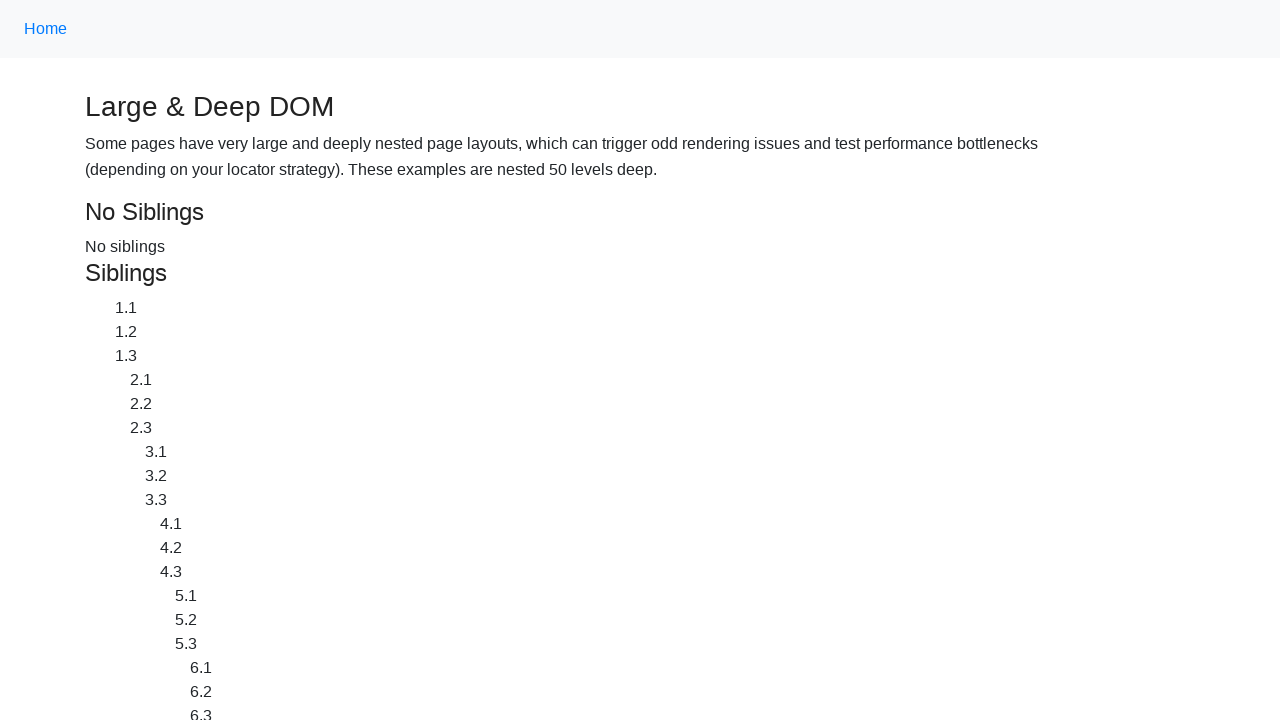